Tests clicking on the Selenium Training banner link, switching to the new window, and verifying the page title

Starting URL: https://demoqa.com/

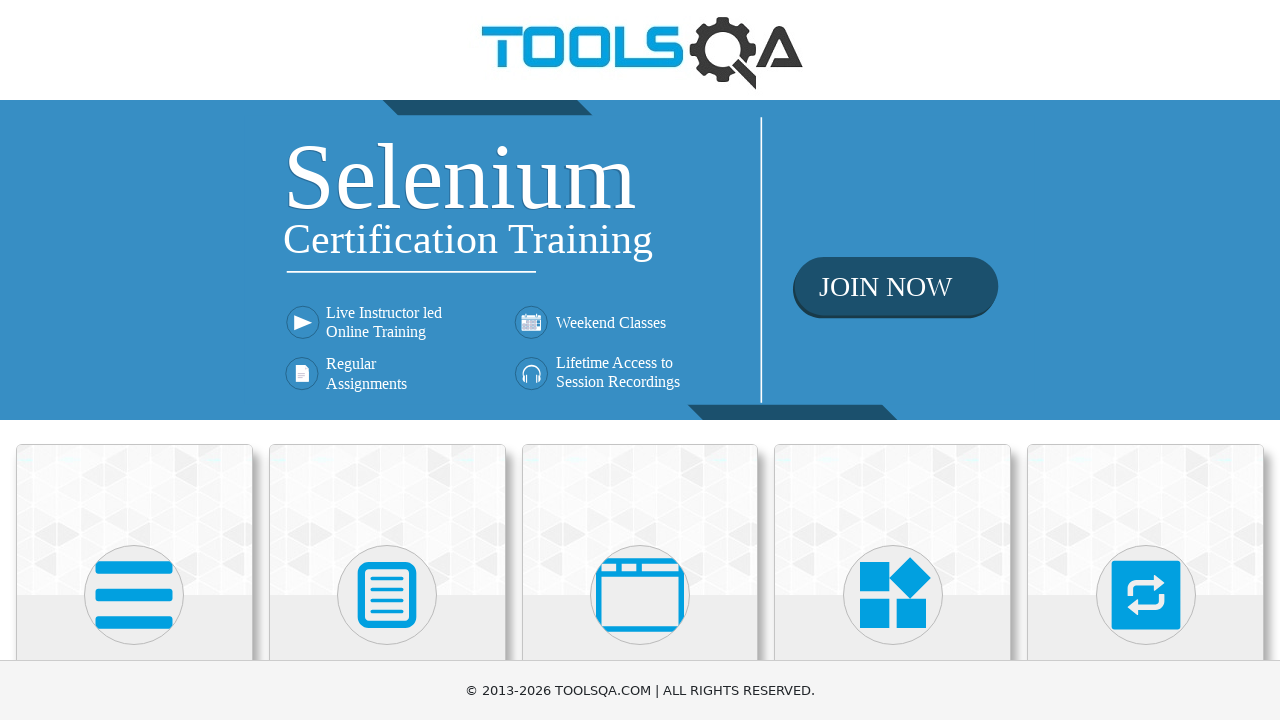

Located the Selenium Training banner link
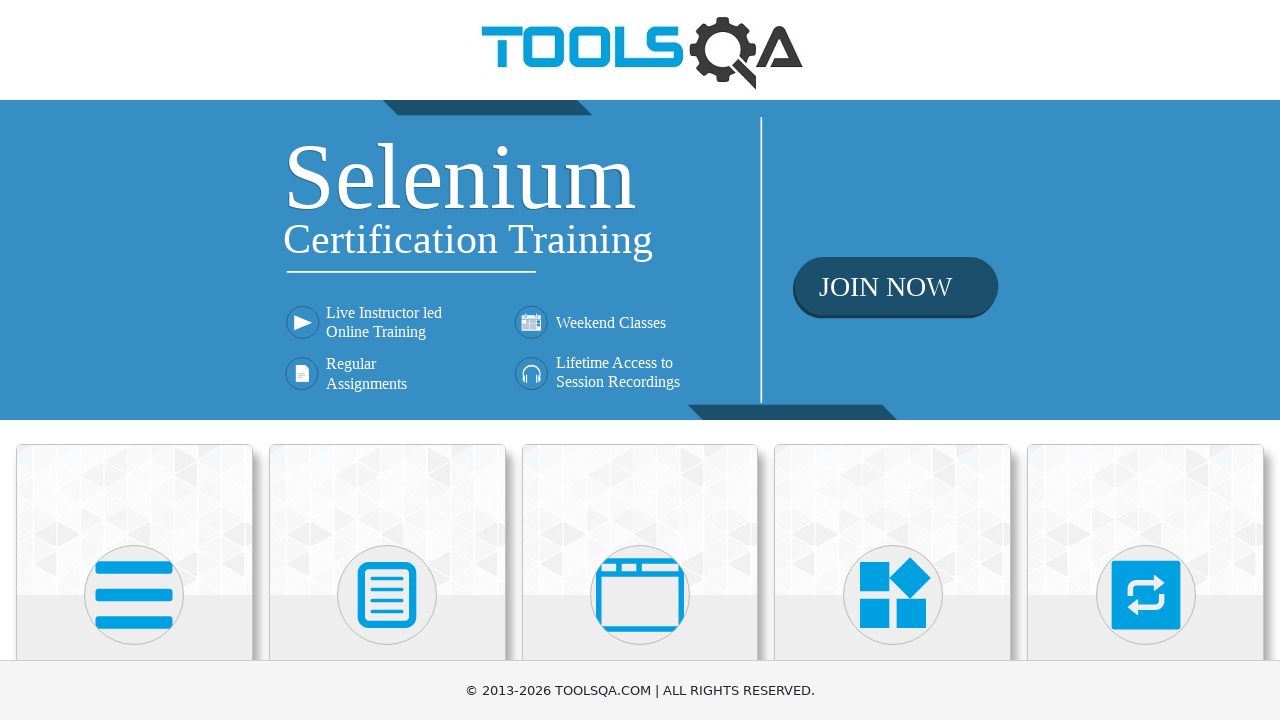

Verified banner link href is correct (https://www.toolsqa.com/selenium-training/)
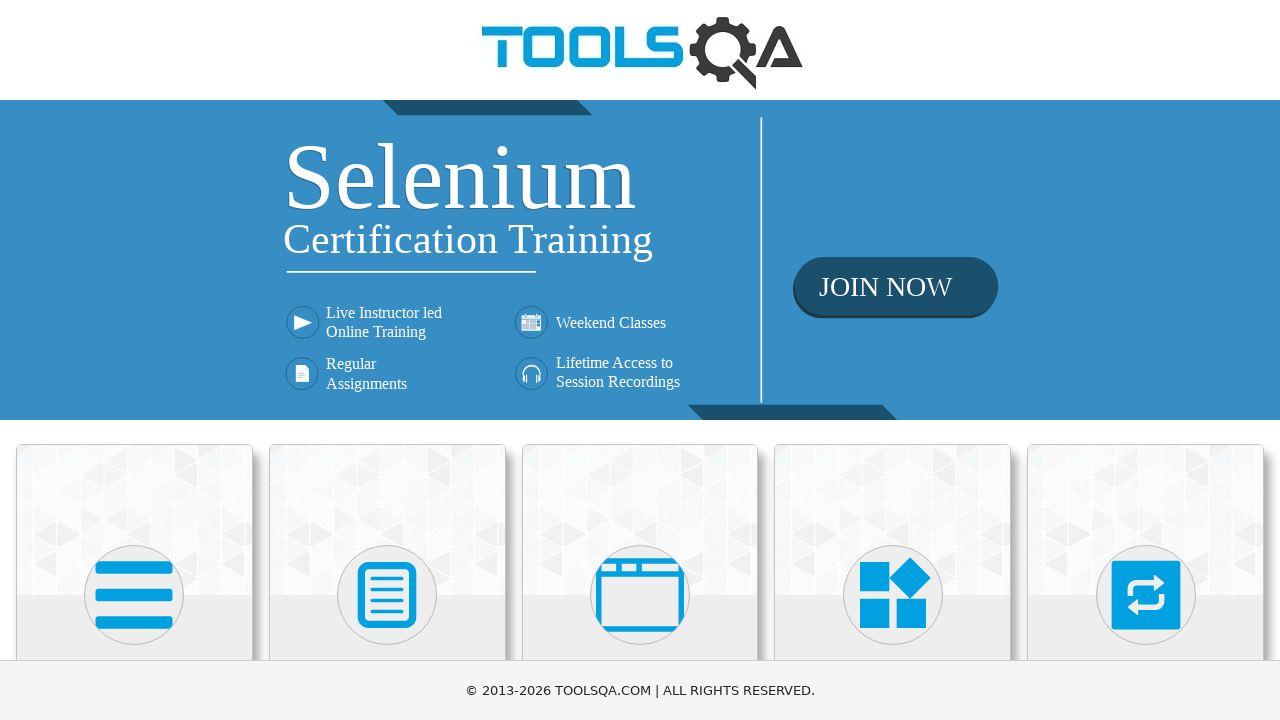

Clicked on the Selenium Training banner link at (640, 260) on xpath=//div[@class='home-banner']/a
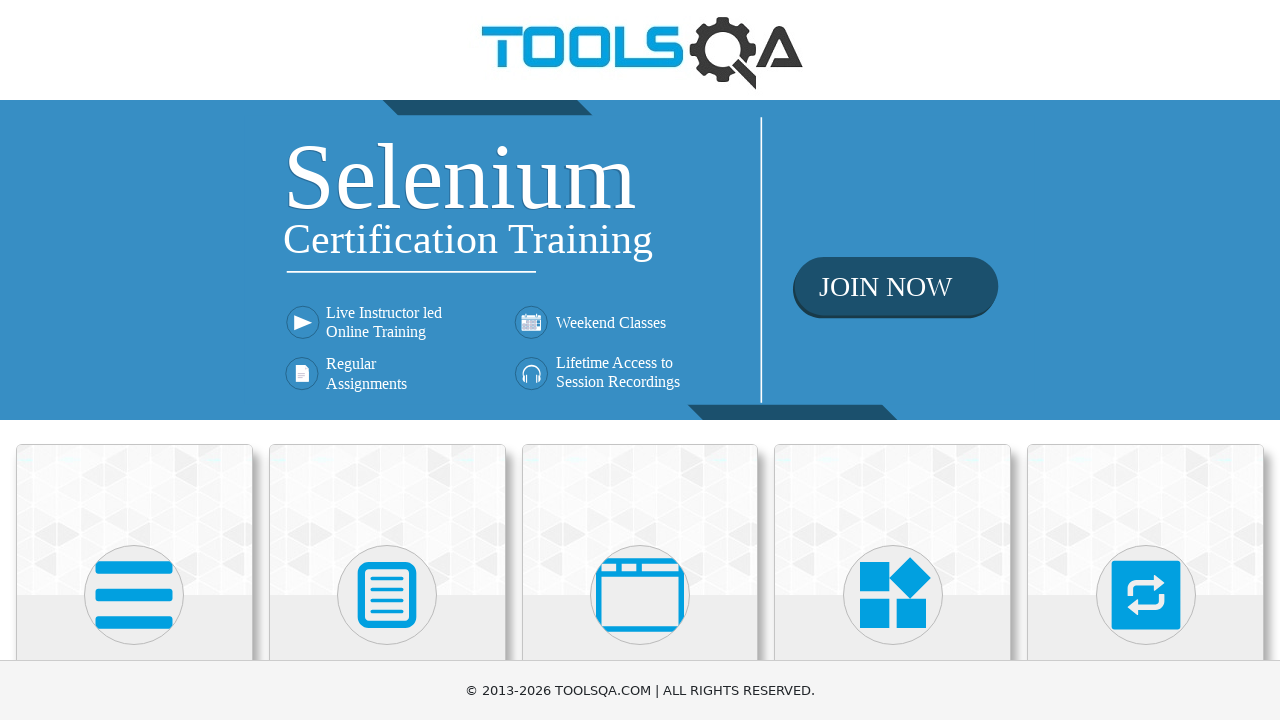

New window opened
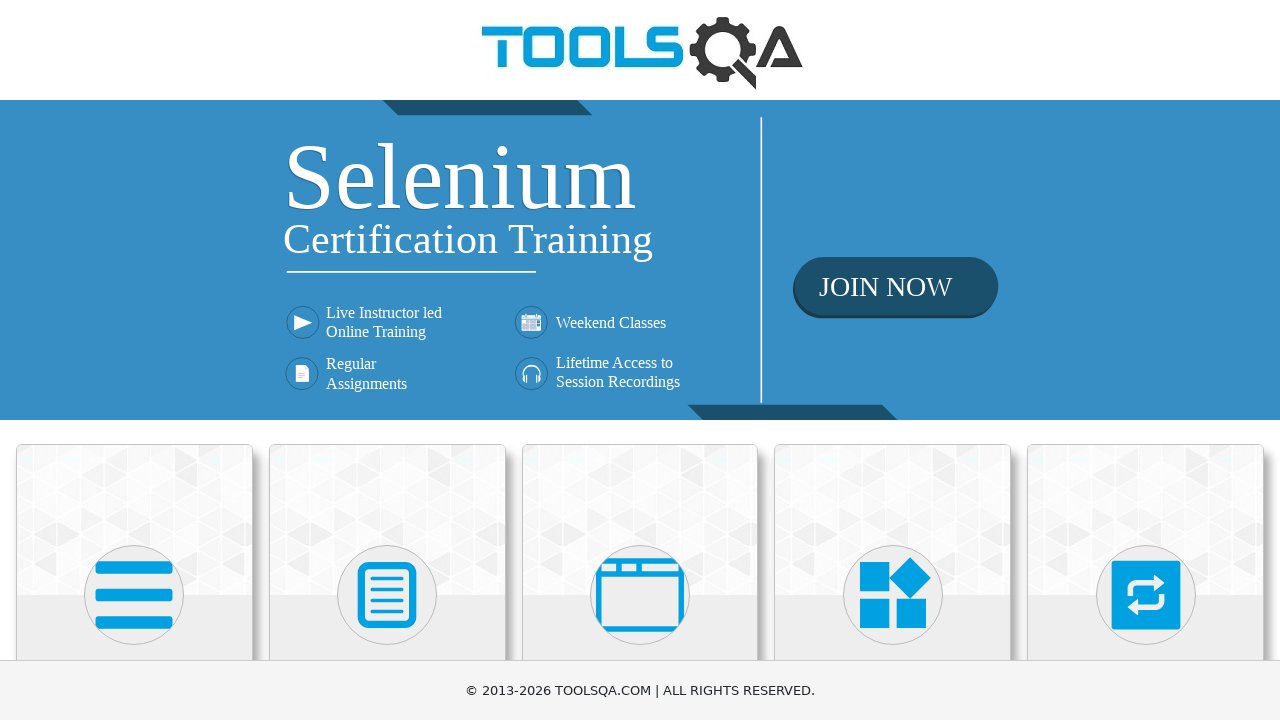

New page loaded completely
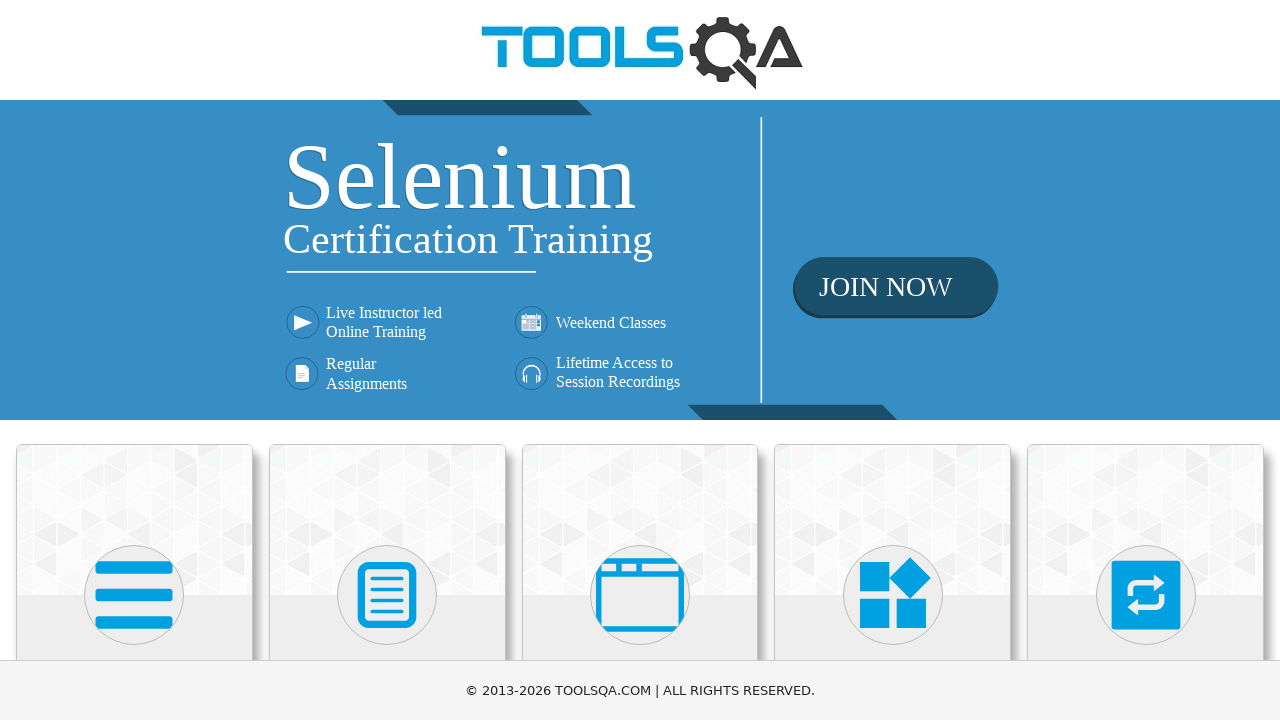

Verified new page title is 'Tools QA - Selenium Training'
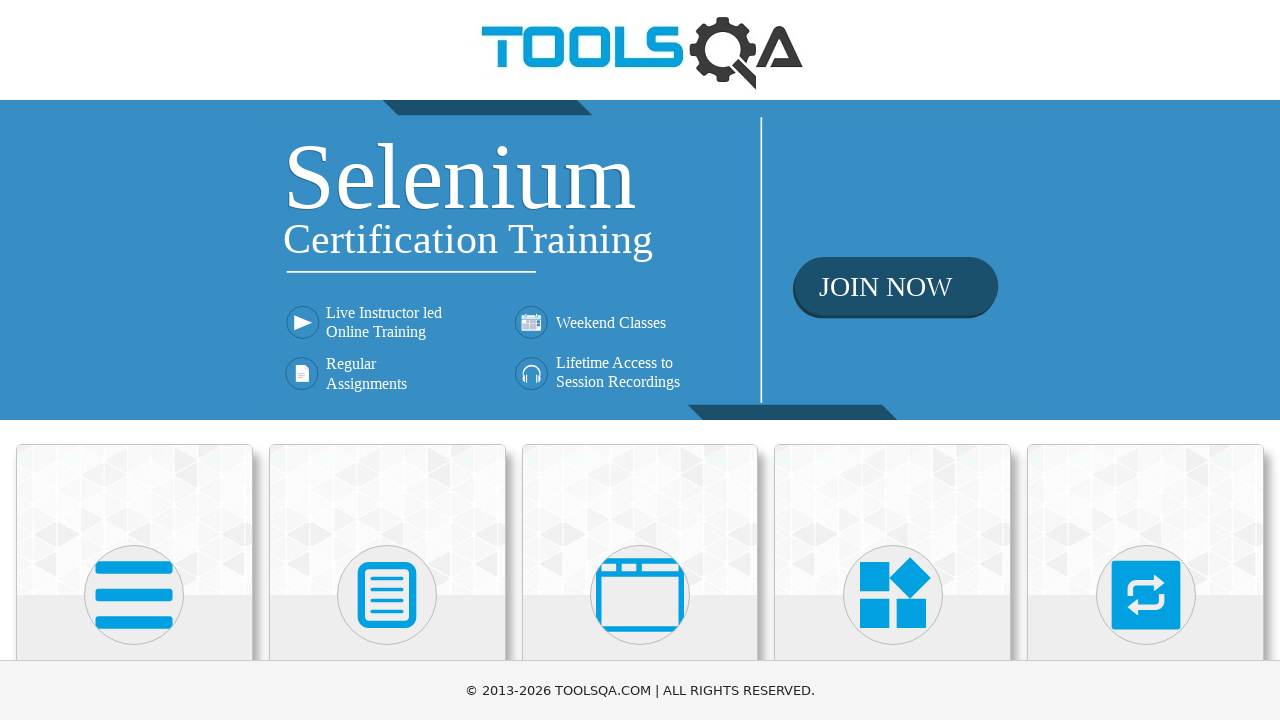

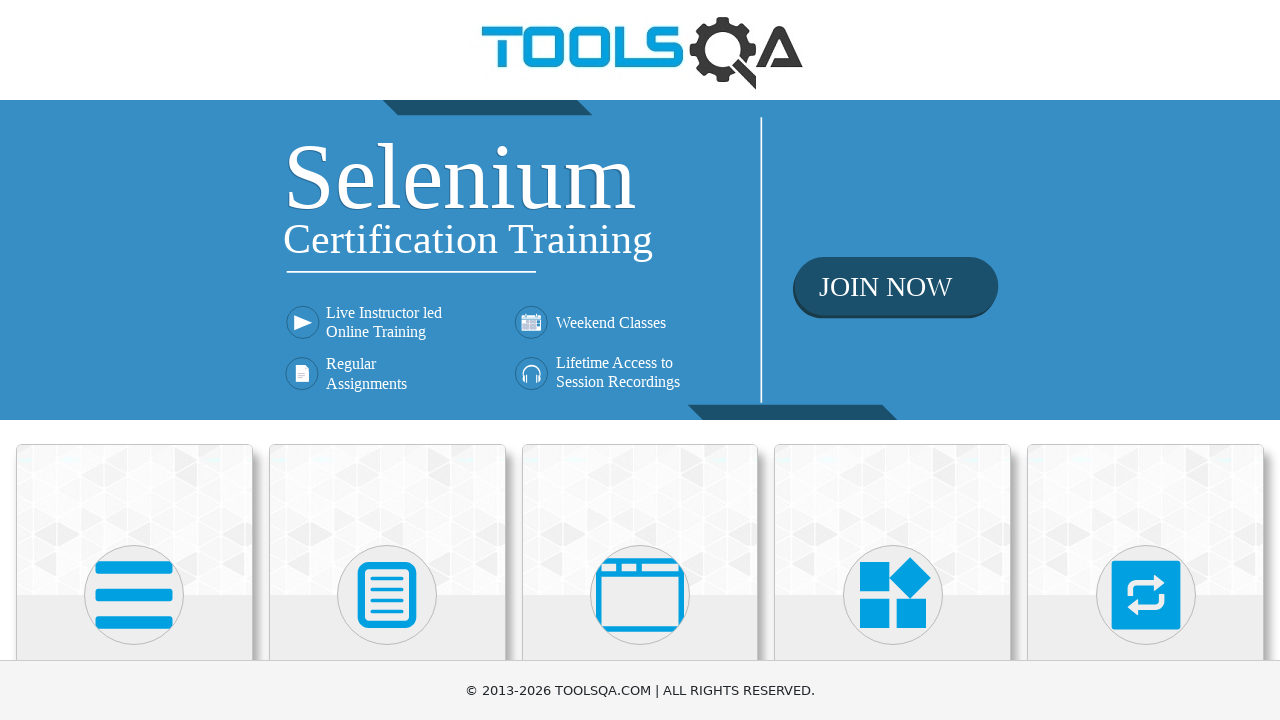